Tests JavaScript alert handling by clicking a button that triggers a JS alert, accepting the alert, and verifying the result message displays correctly.

Starting URL: https://the-internet.herokuapp.com/javascript_alerts

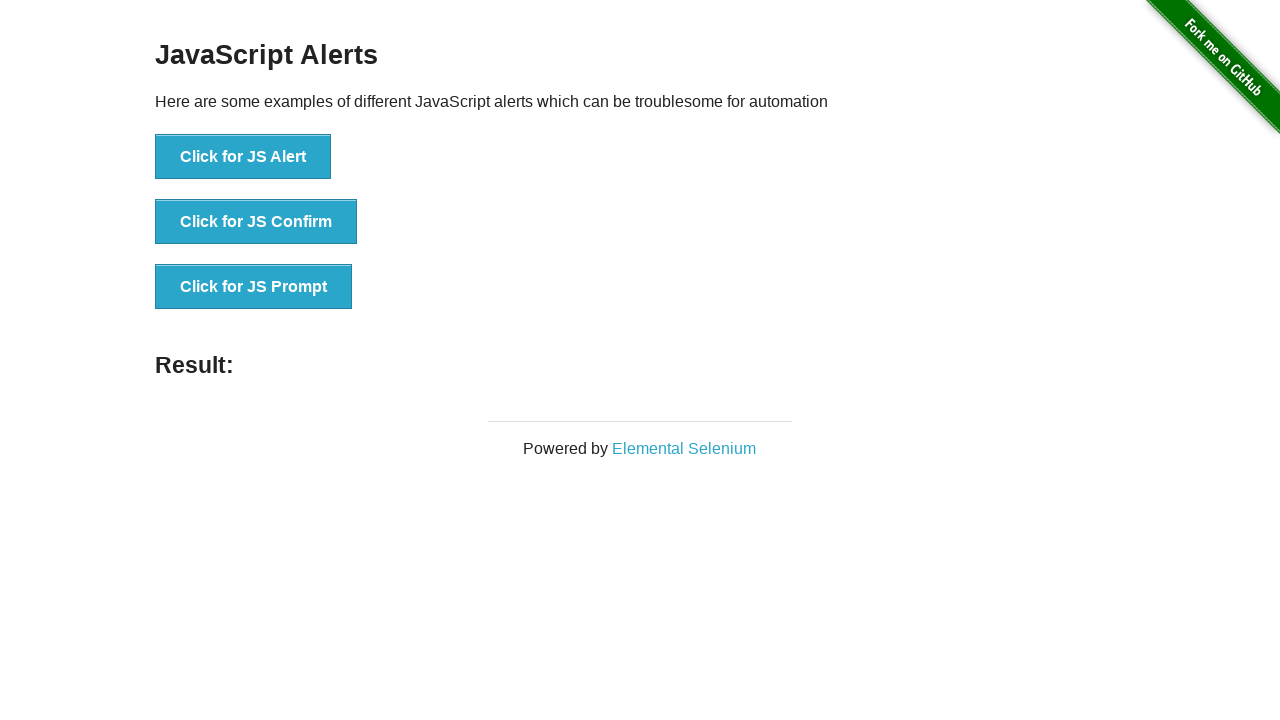

Clicked button to trigger JavaScript alert at (243, 157) on xpath=//*[text()='Click for JS Alert']
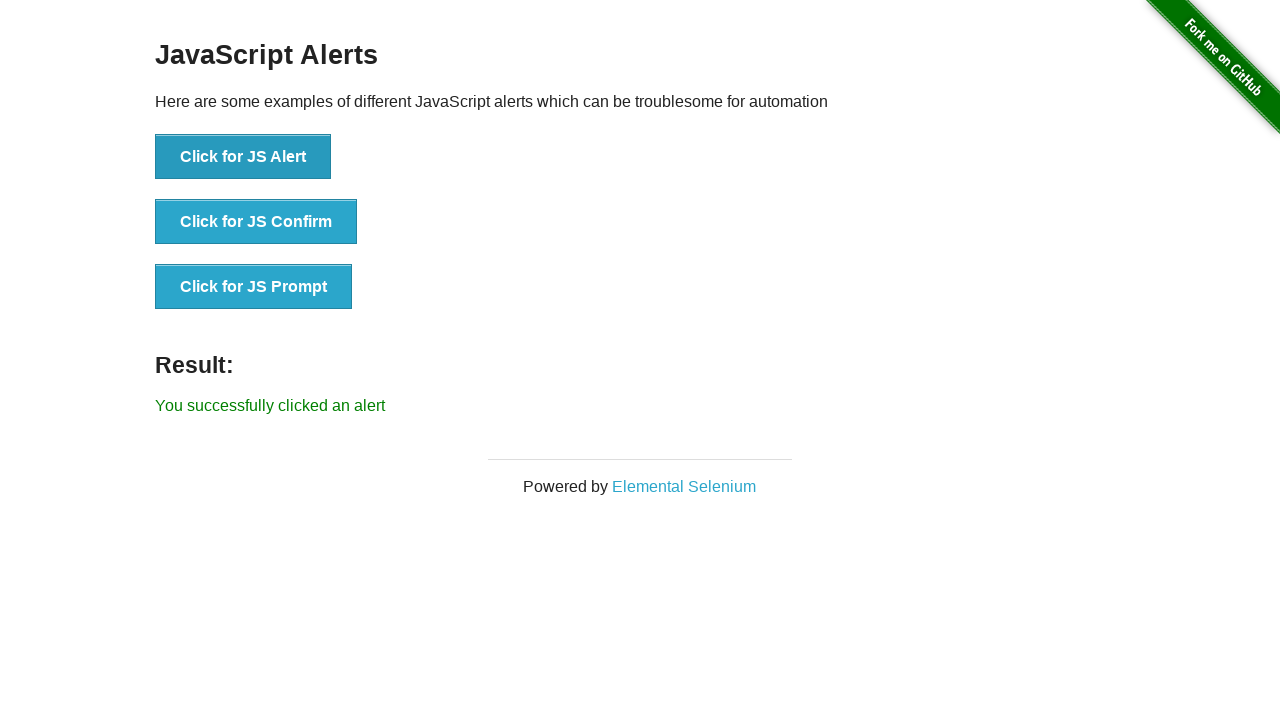

Set up dialog handler to accept alerts
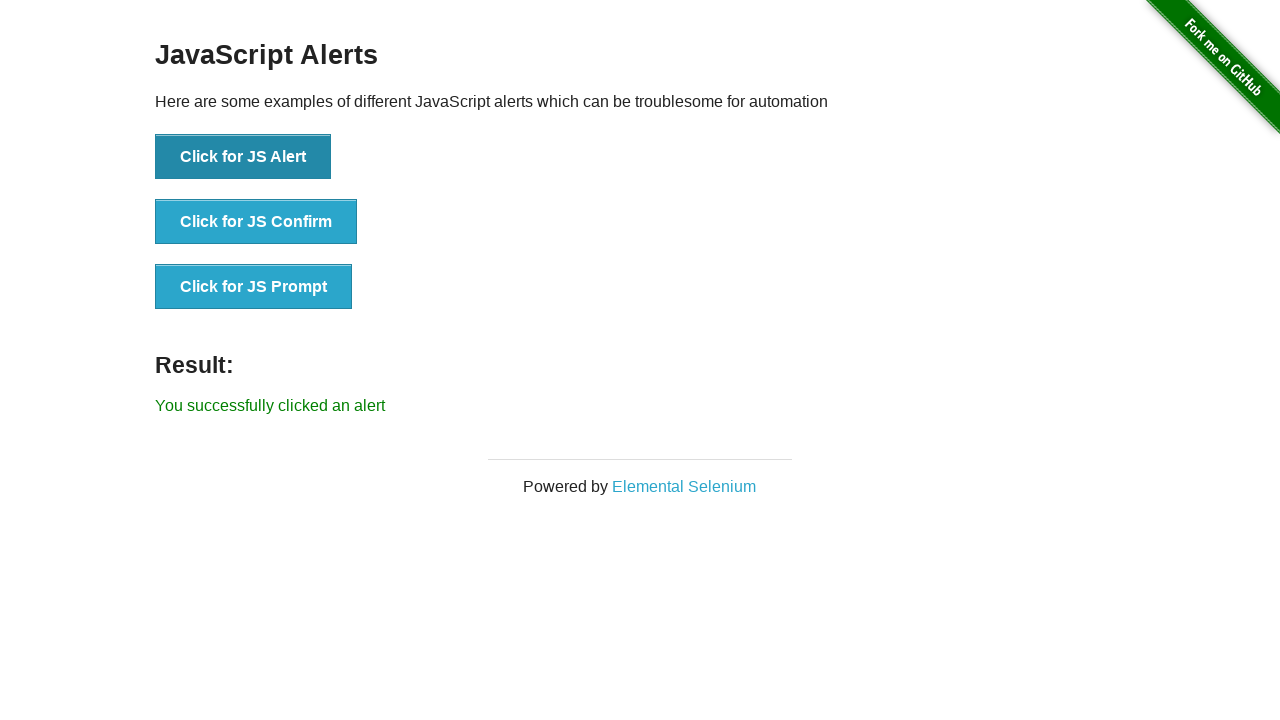

Clicked button to trigger JavaScript alert with handler active at (243, 157) on xpath=//button[text()='Click for JS Alert']
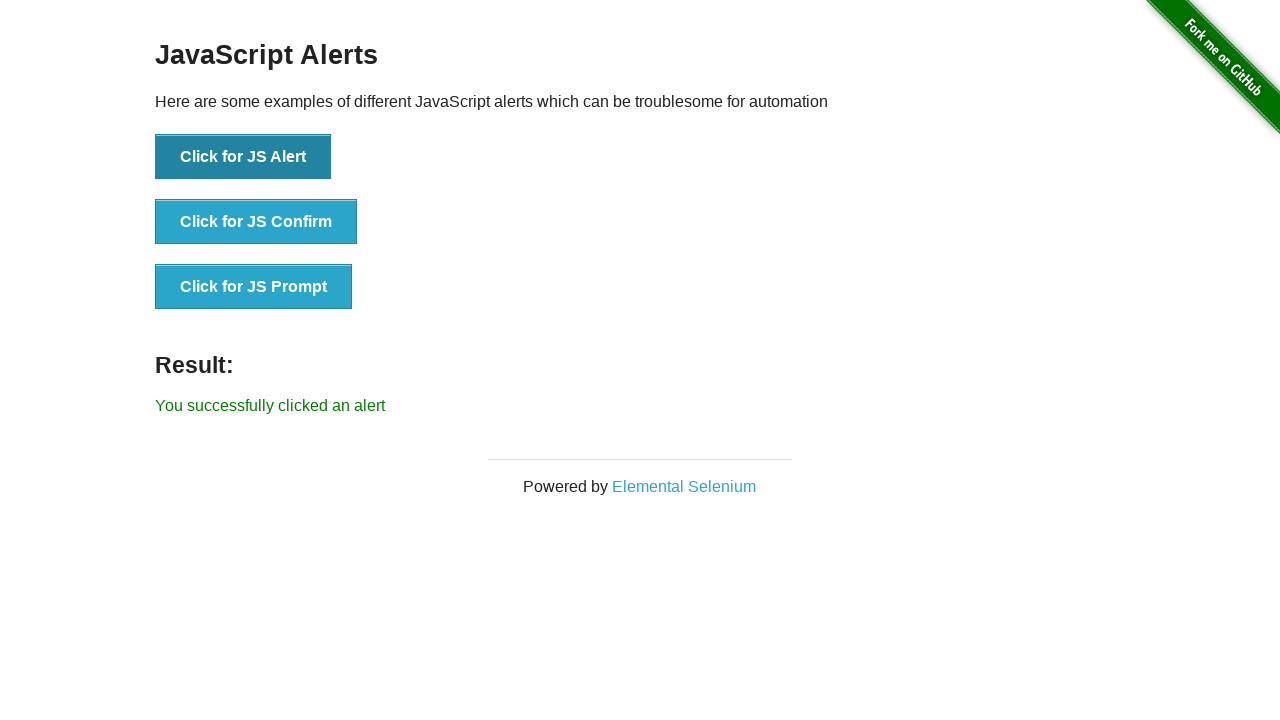

Result message element loaded after accepting alert
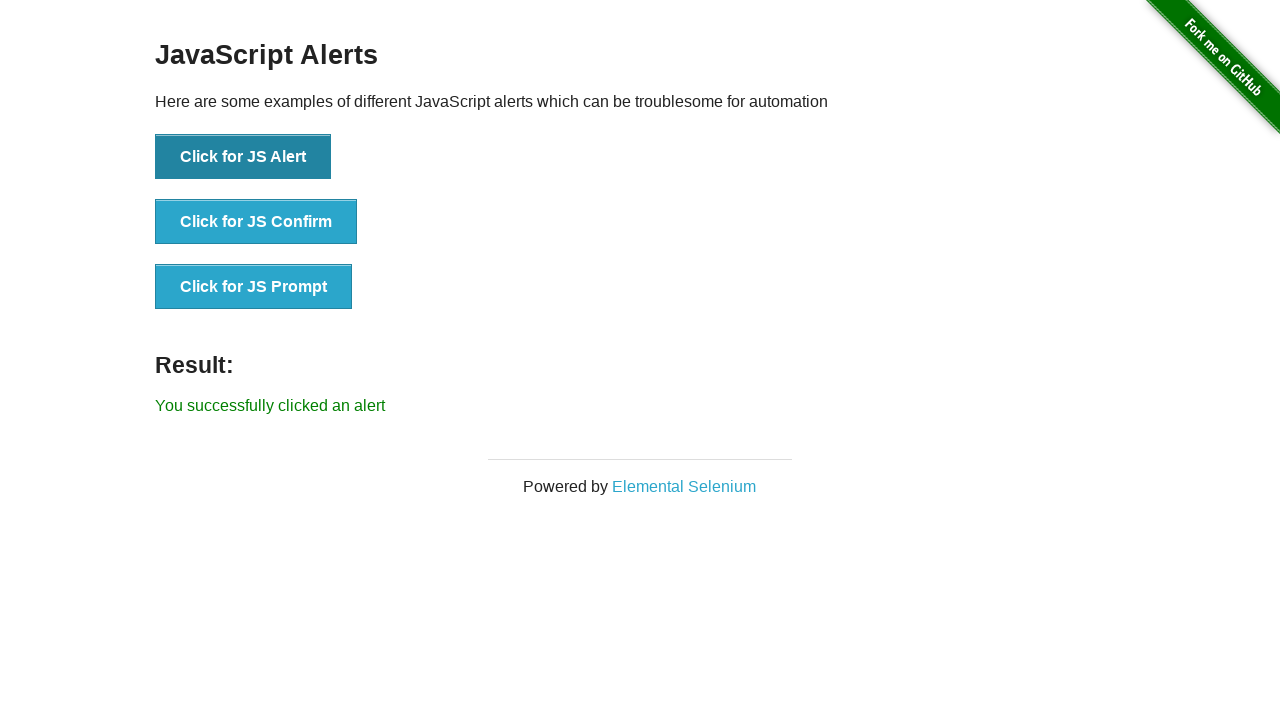

Verified result message displays 'You successfully clicked an alert'
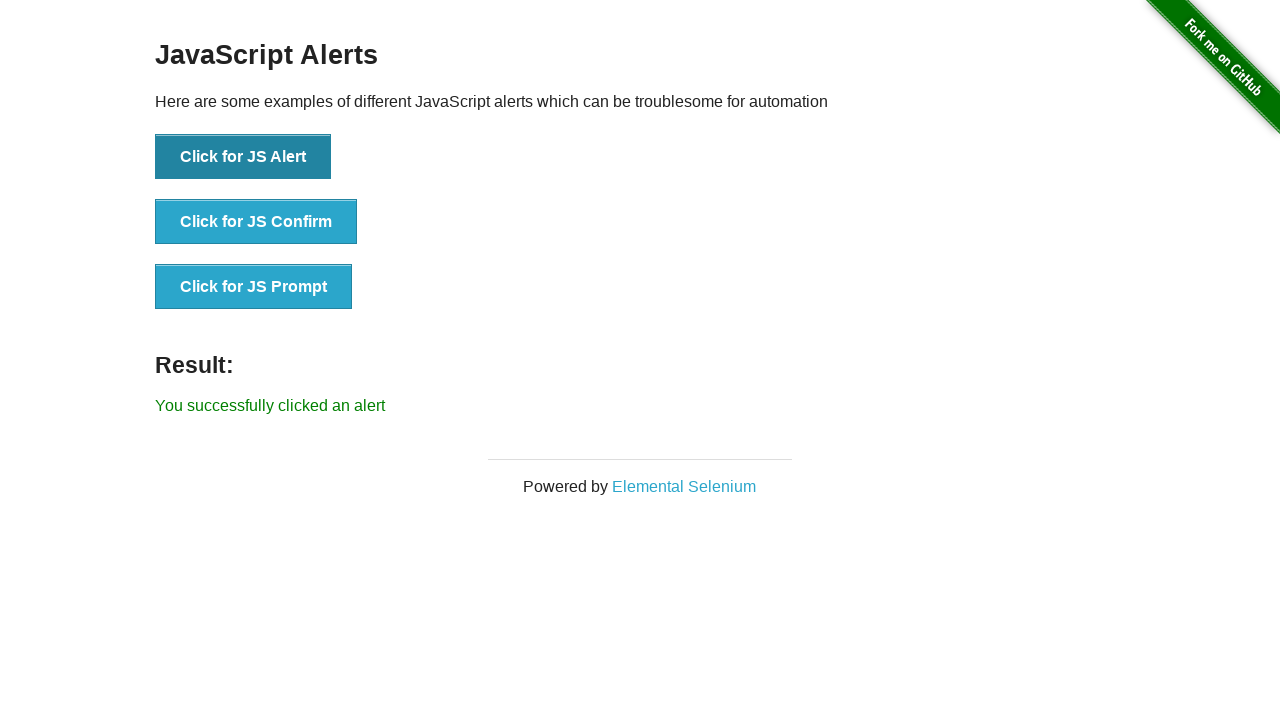

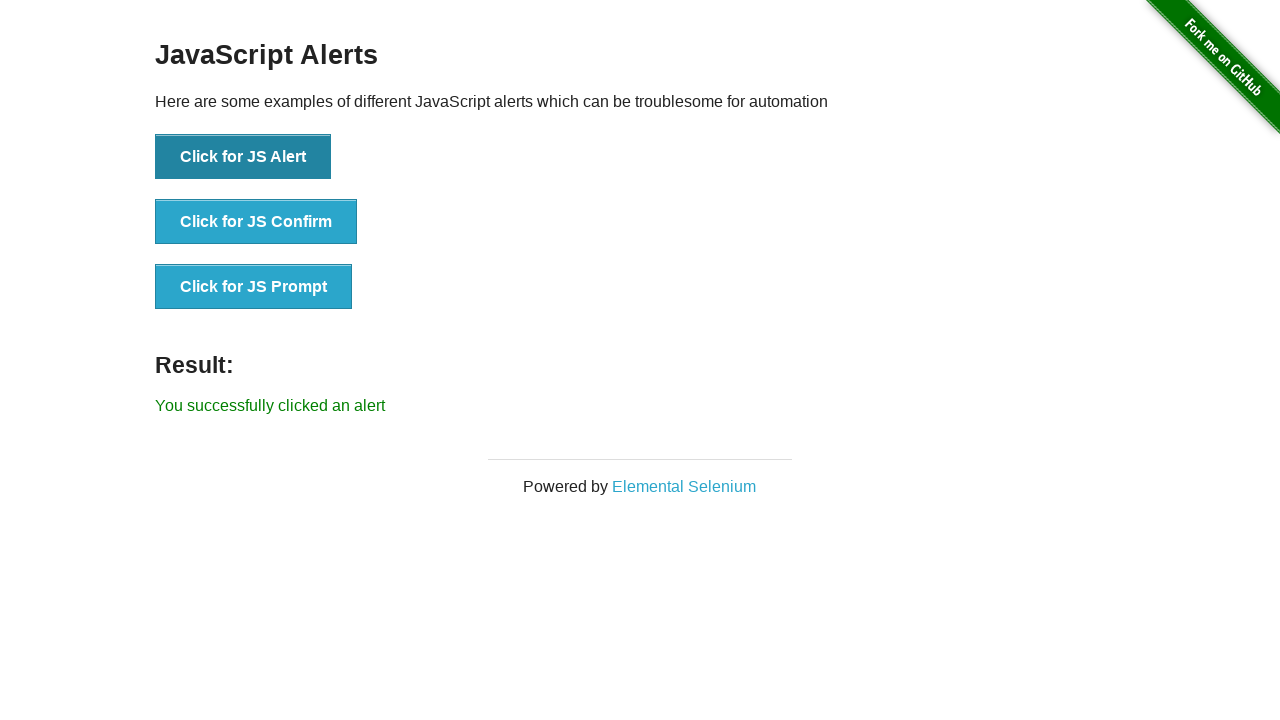